Tests radio button selection functionality by clicking different options and verifying the selected state

Starting URL: https://demoqa.com/radio-button

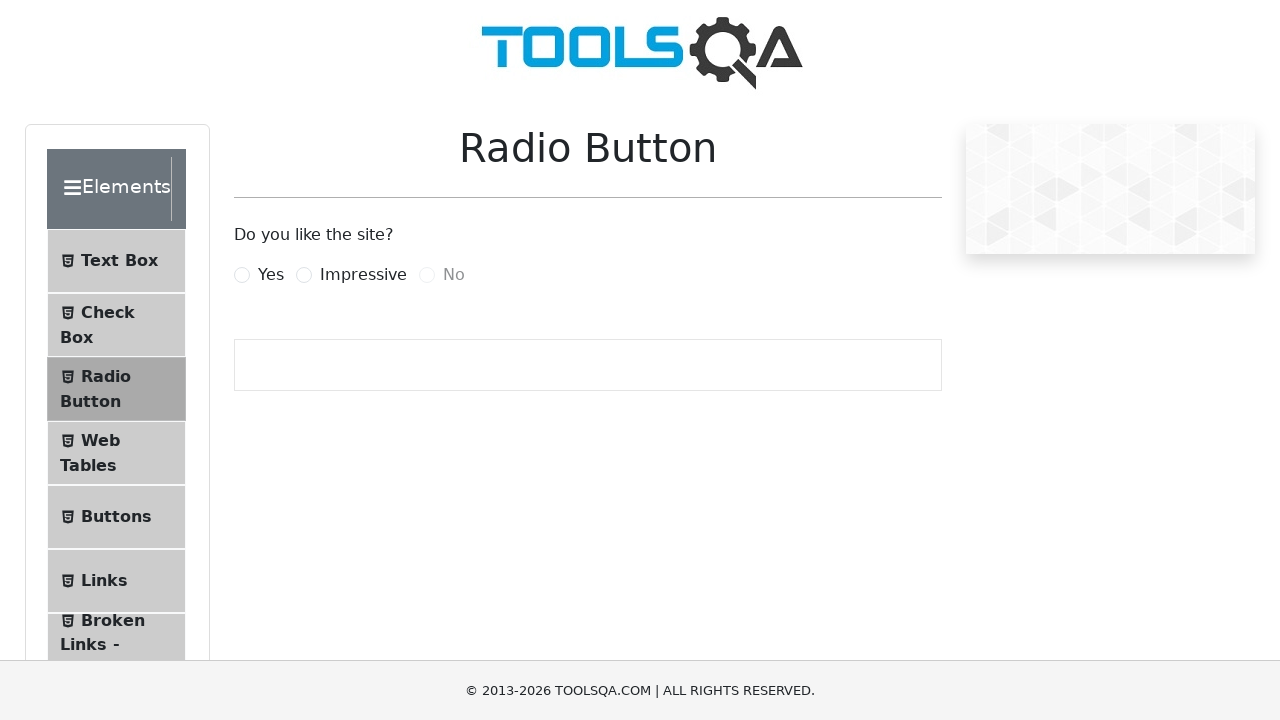

Clicked the Yes radio button at (271, 275) on label[for='yesRadio']
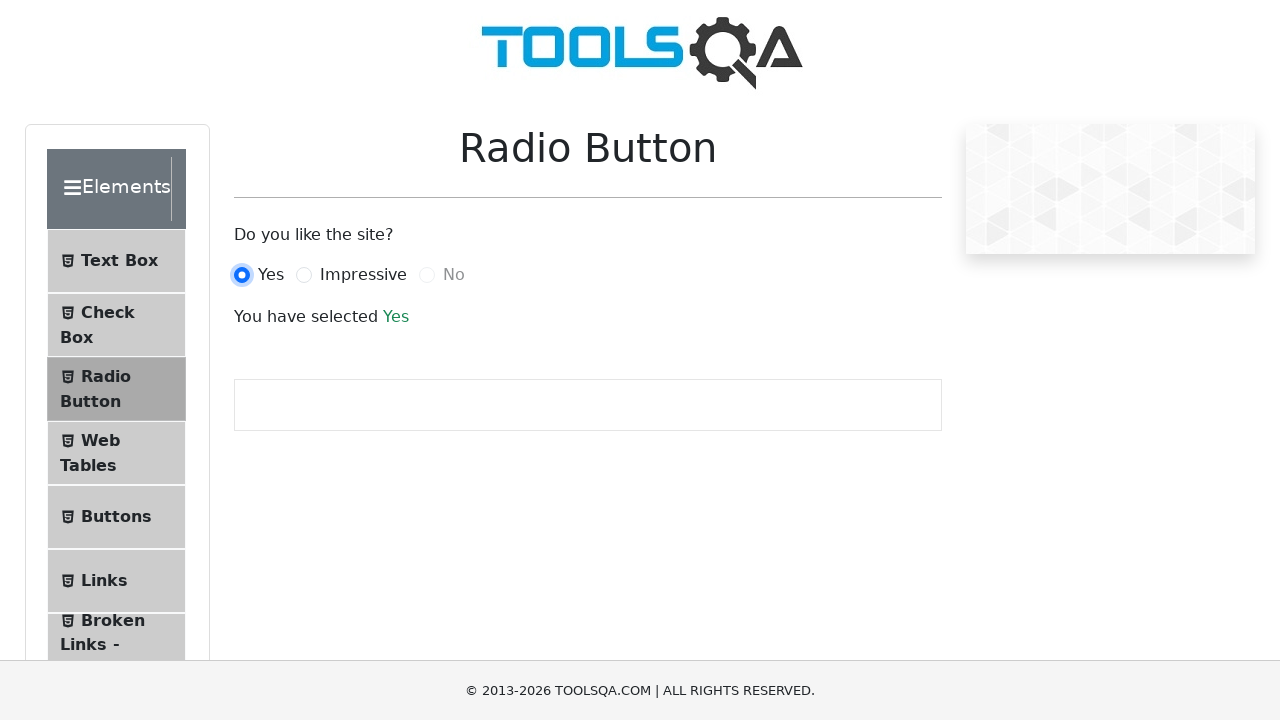

Verified Yes radio button is selected
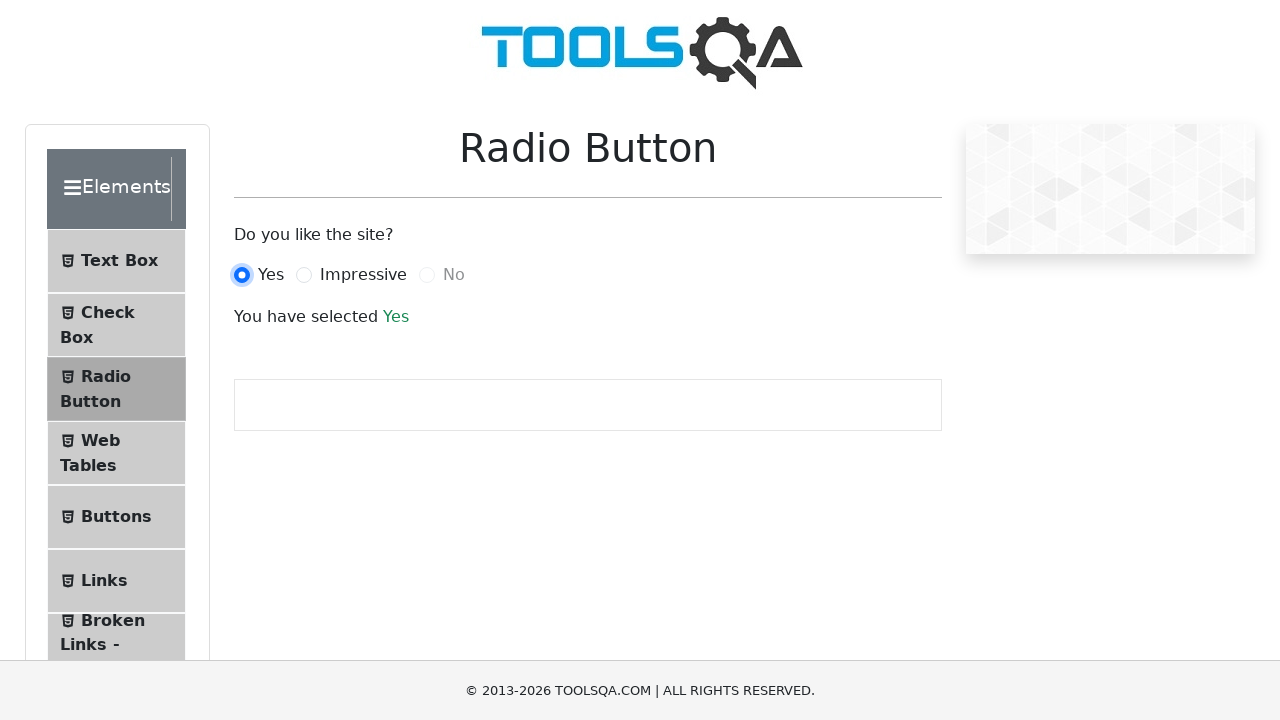

Clicked the Impressive radio button at (363, 275) on label[for='impressiveRadio']
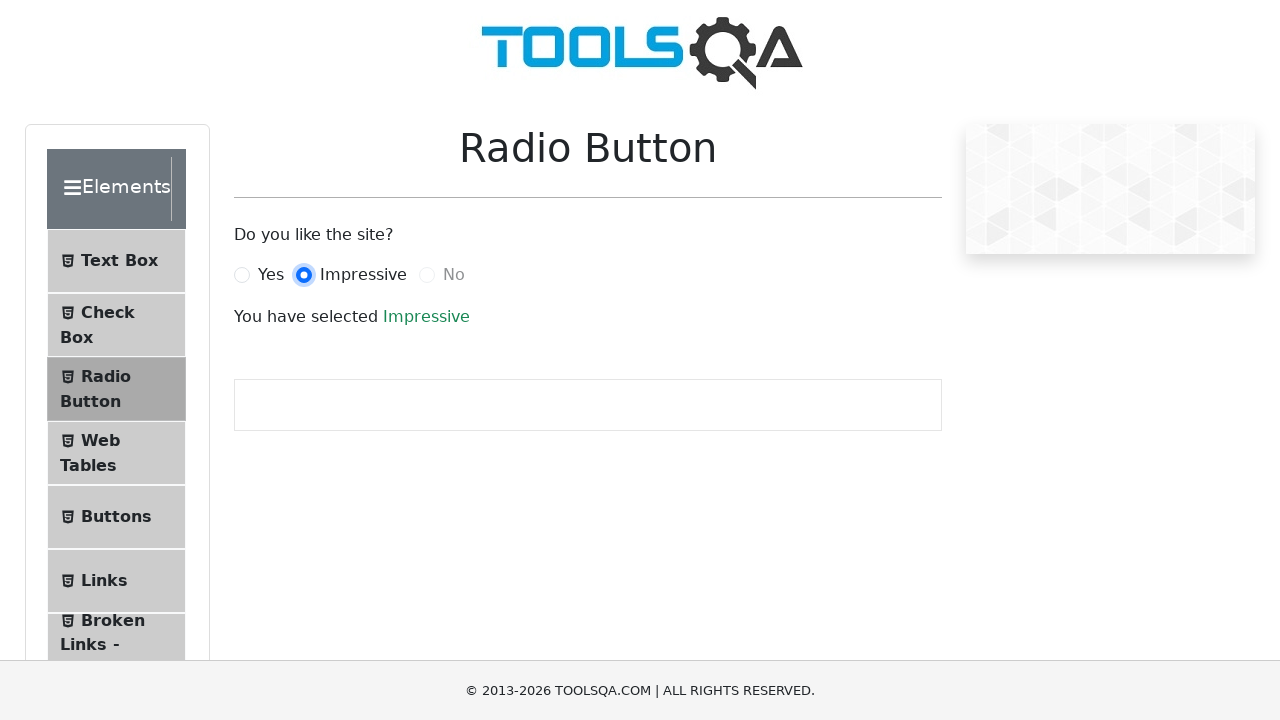

Verified Impressive radio button is selected
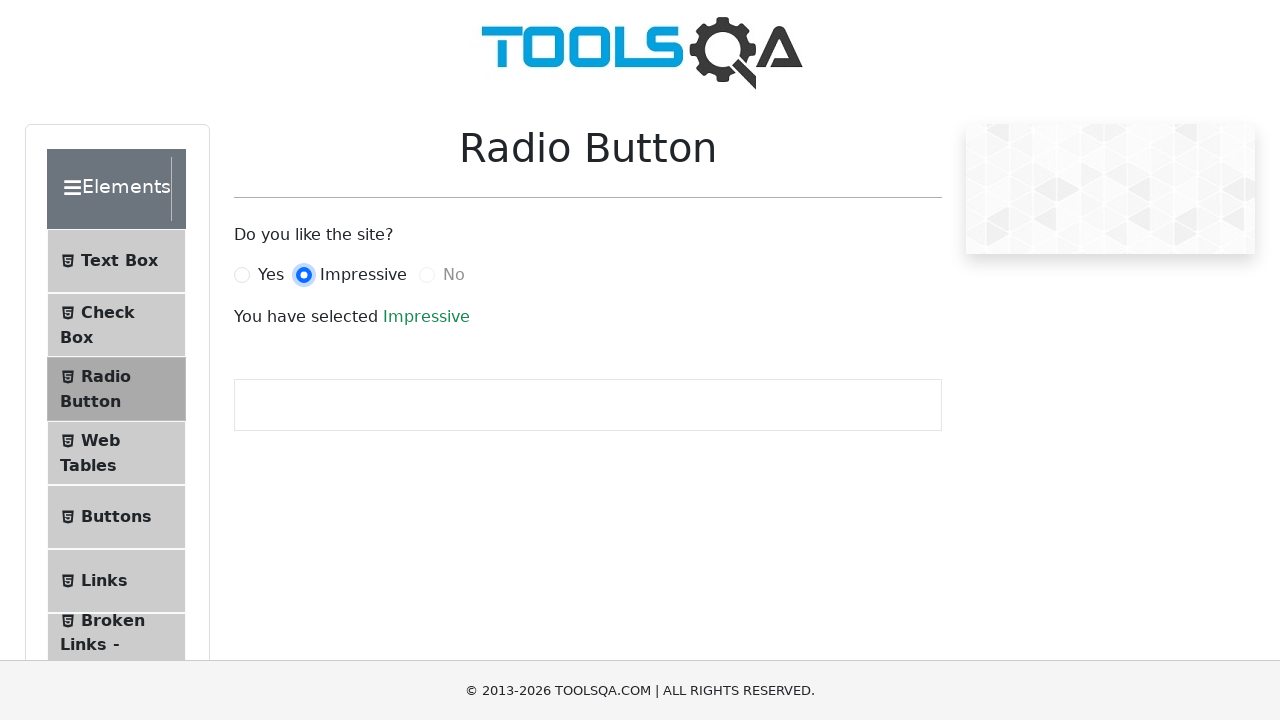

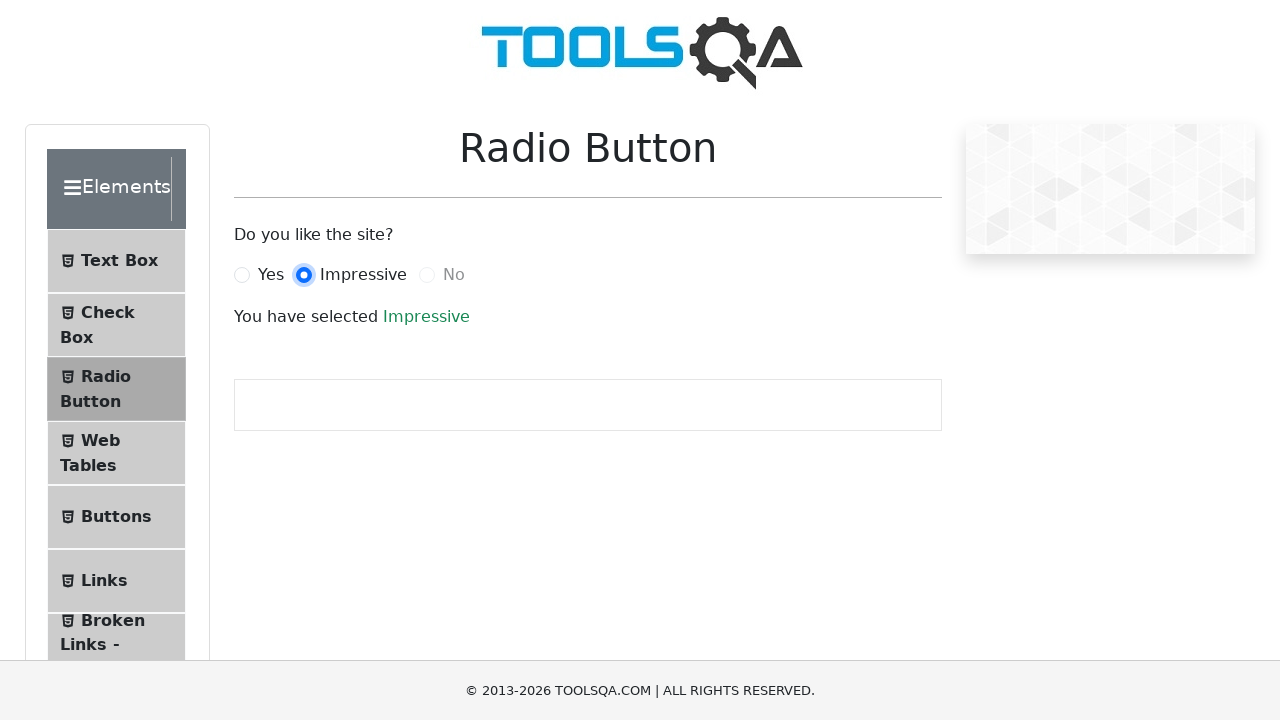